Tests drag and drop functionality by dragging an element to the last item in a container

Starting URL: http://sahitest.com/demo/dragDropMooTools.htm

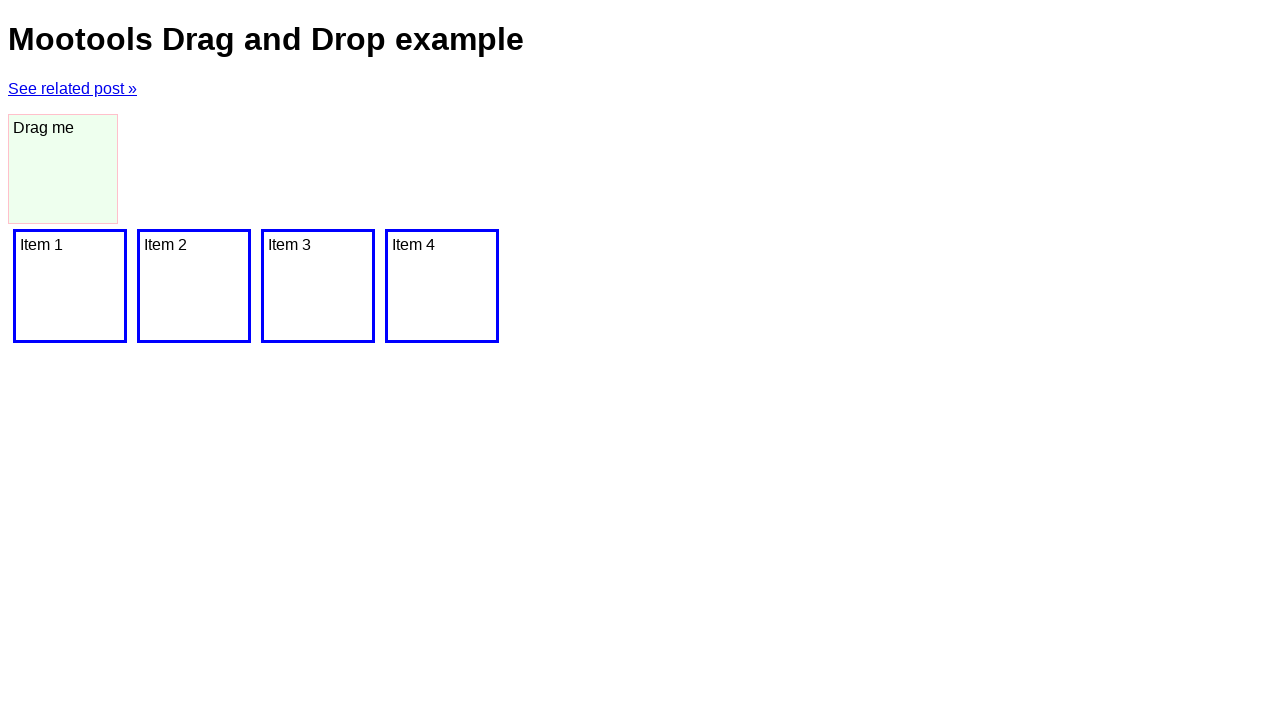

Navigated to drag and drop demo page
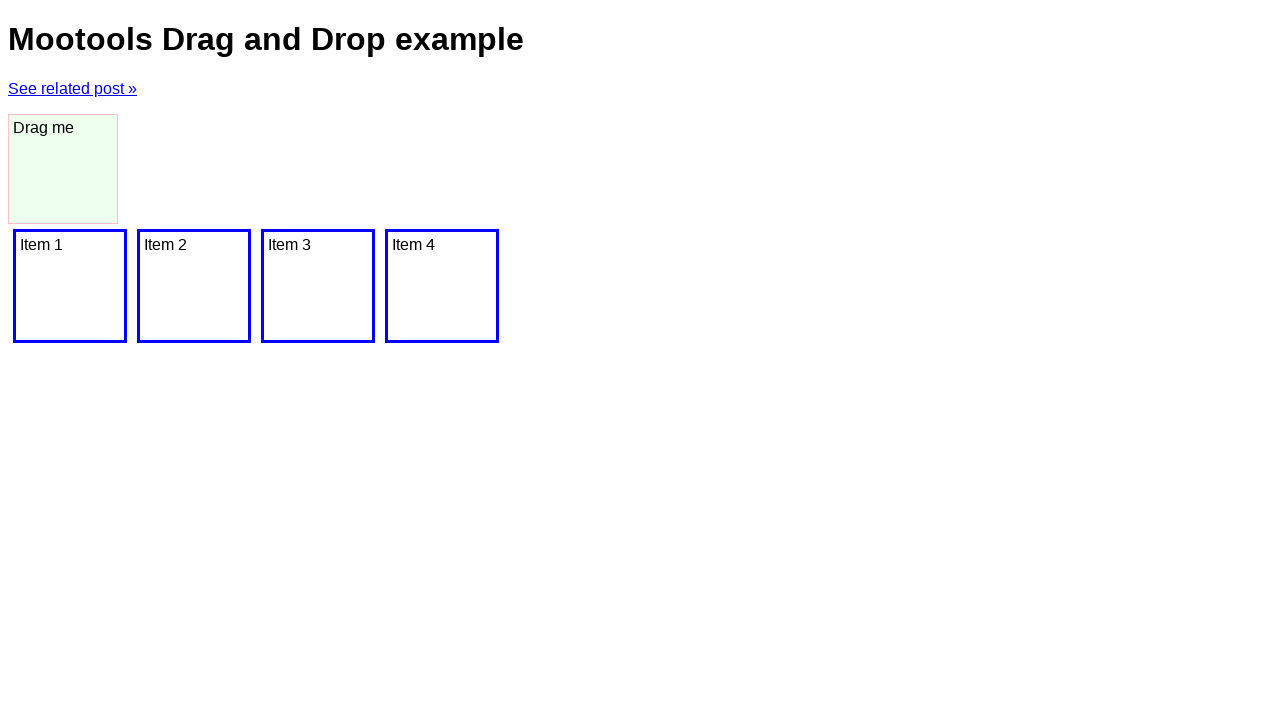

Dragged dragger element to the last item in container at (442, 286)
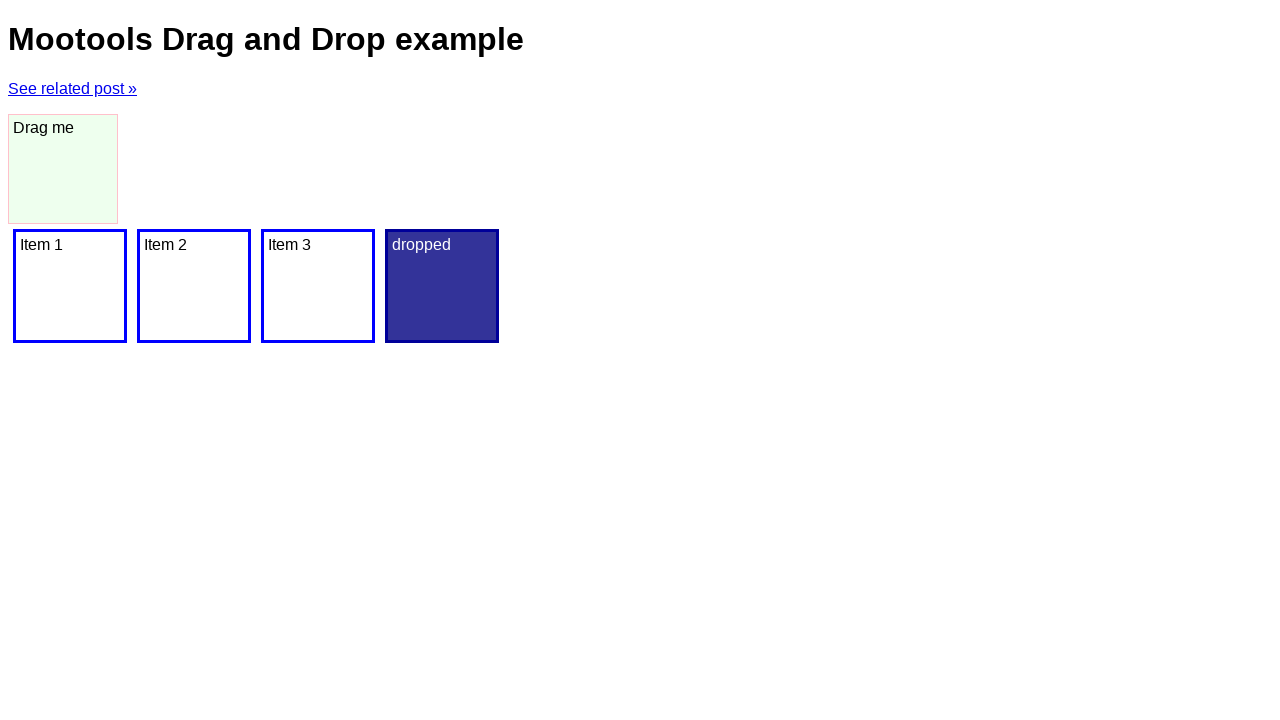

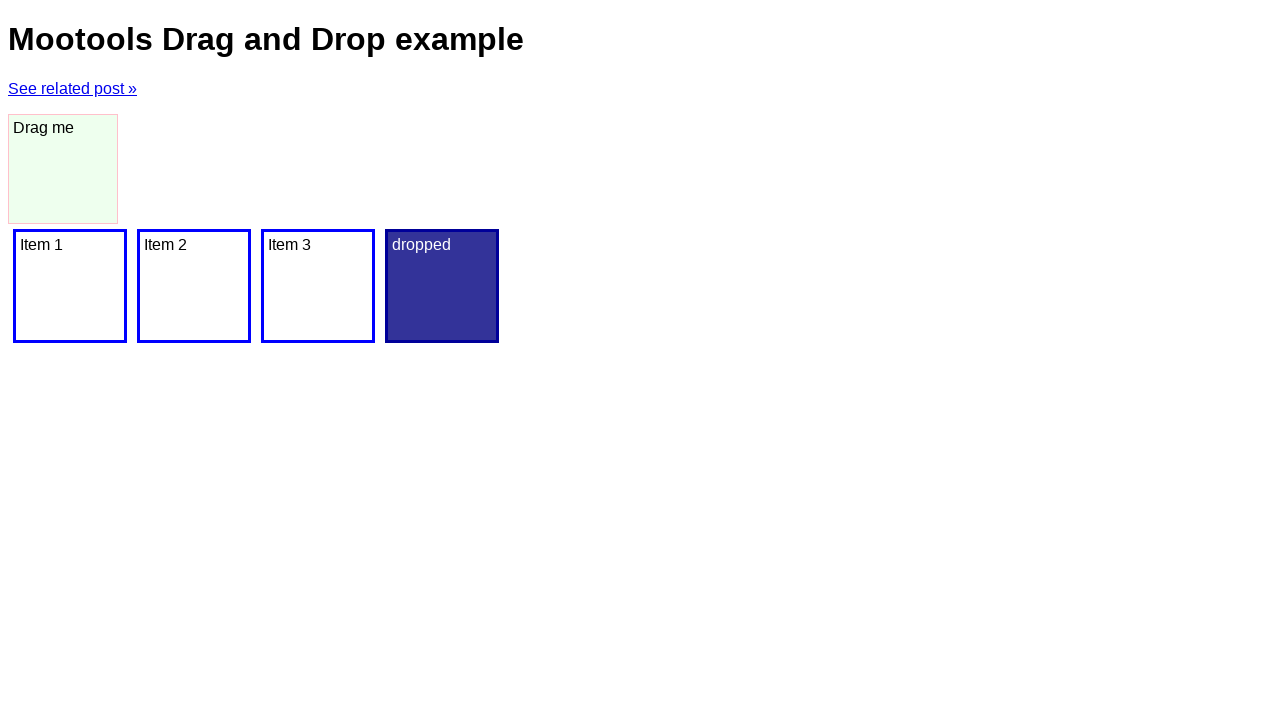